Tests filtering to show only completed todo items

Starting URL: https://demo.playwright.dev/todomvc

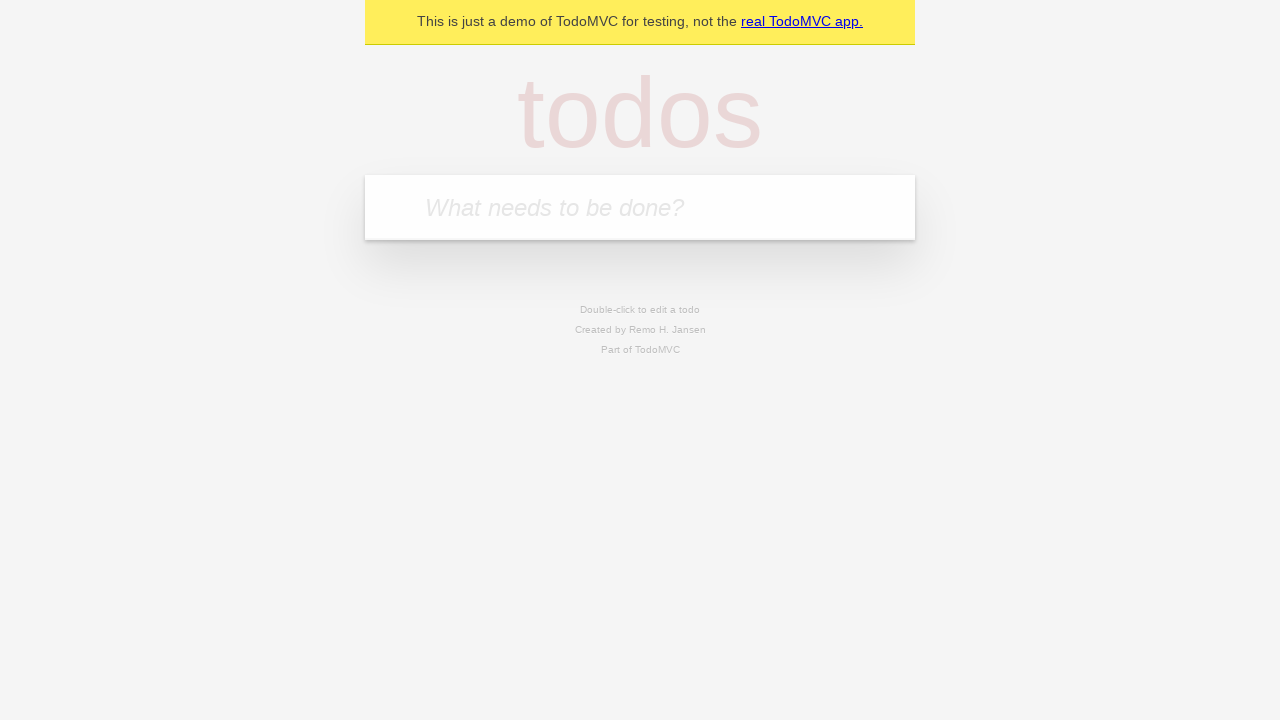

Filled todo input with 'buy some cheese' on internal:attr=[placeholder="What needs to be done?"i]
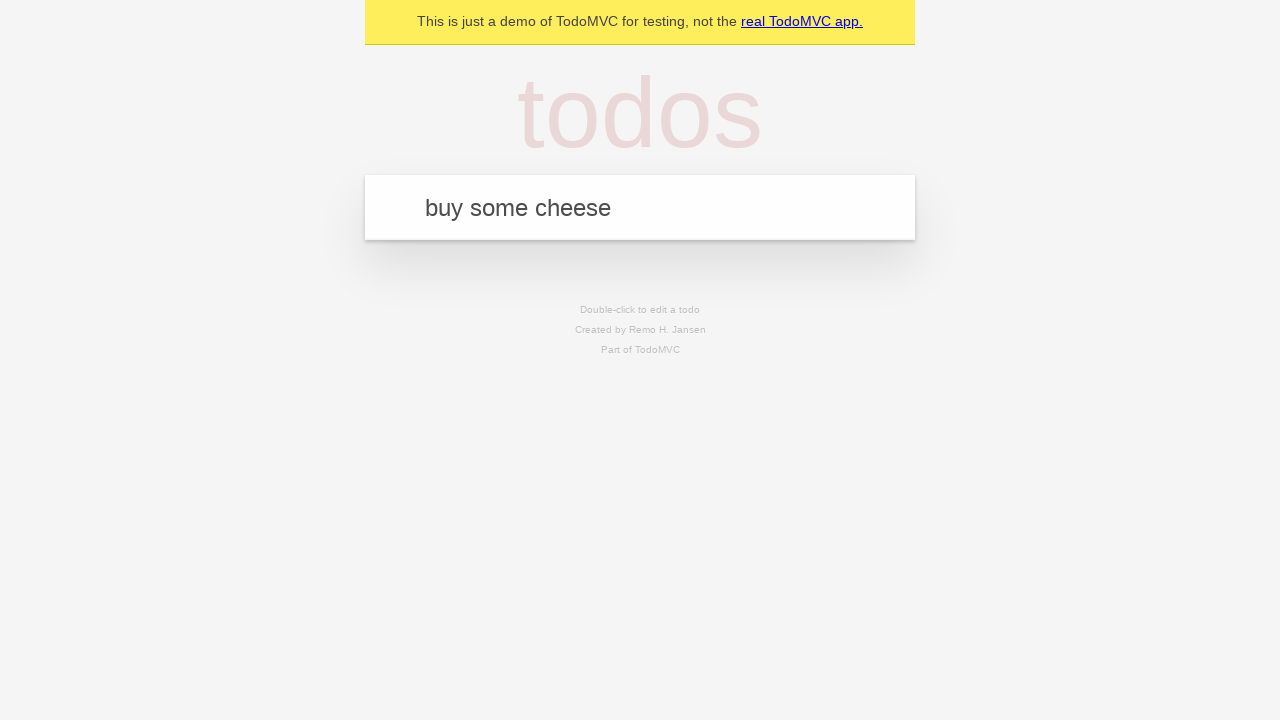

Pressed Enter to create first todo item on internal:attr=[placeholder="What needs to be done?"i]
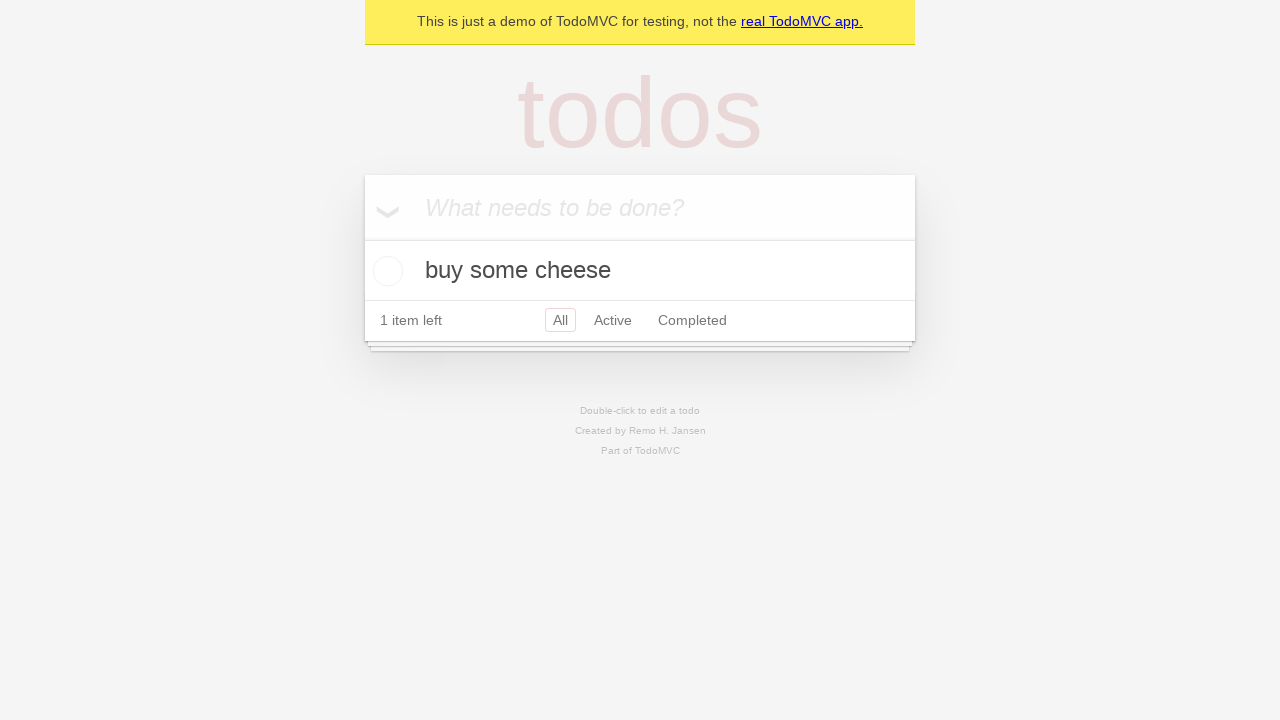

Filled todo input with 'feed the cat' on internal:attr=[placeholder="What needs to be done?"i]
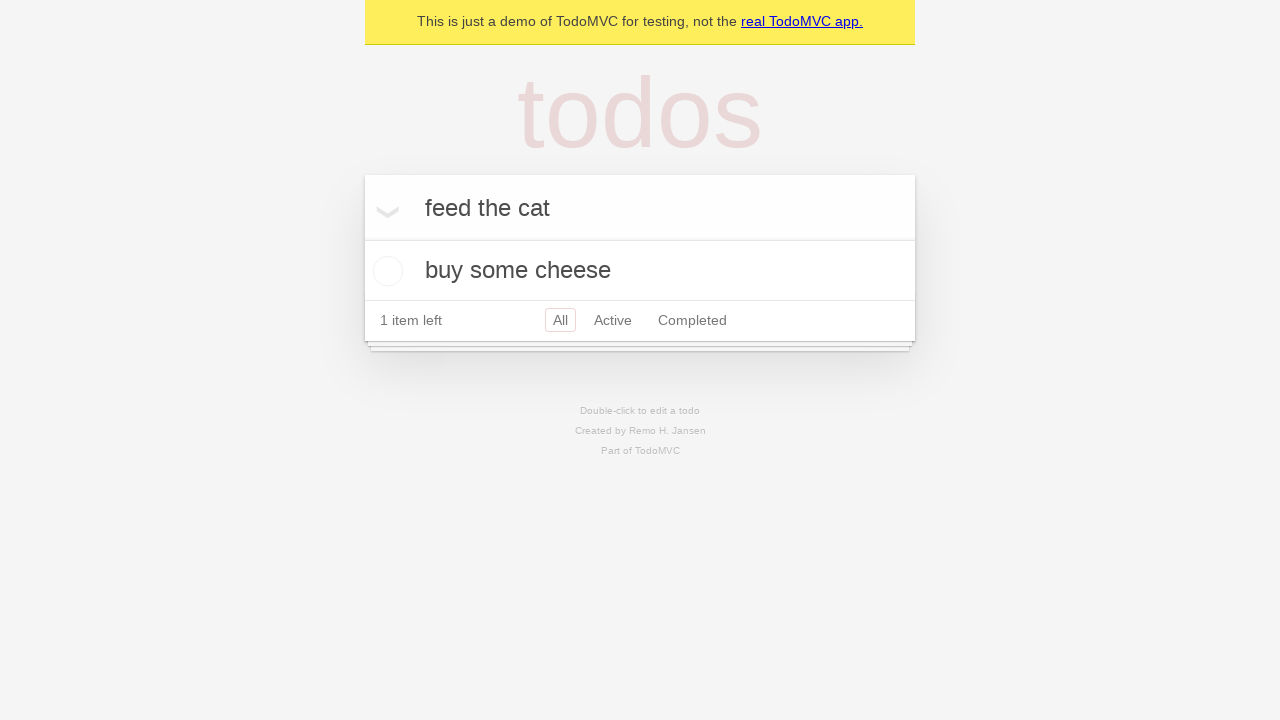

Pressed Enter to create second todo item on internal:attr=[placeholder="What needs to be done?"i]
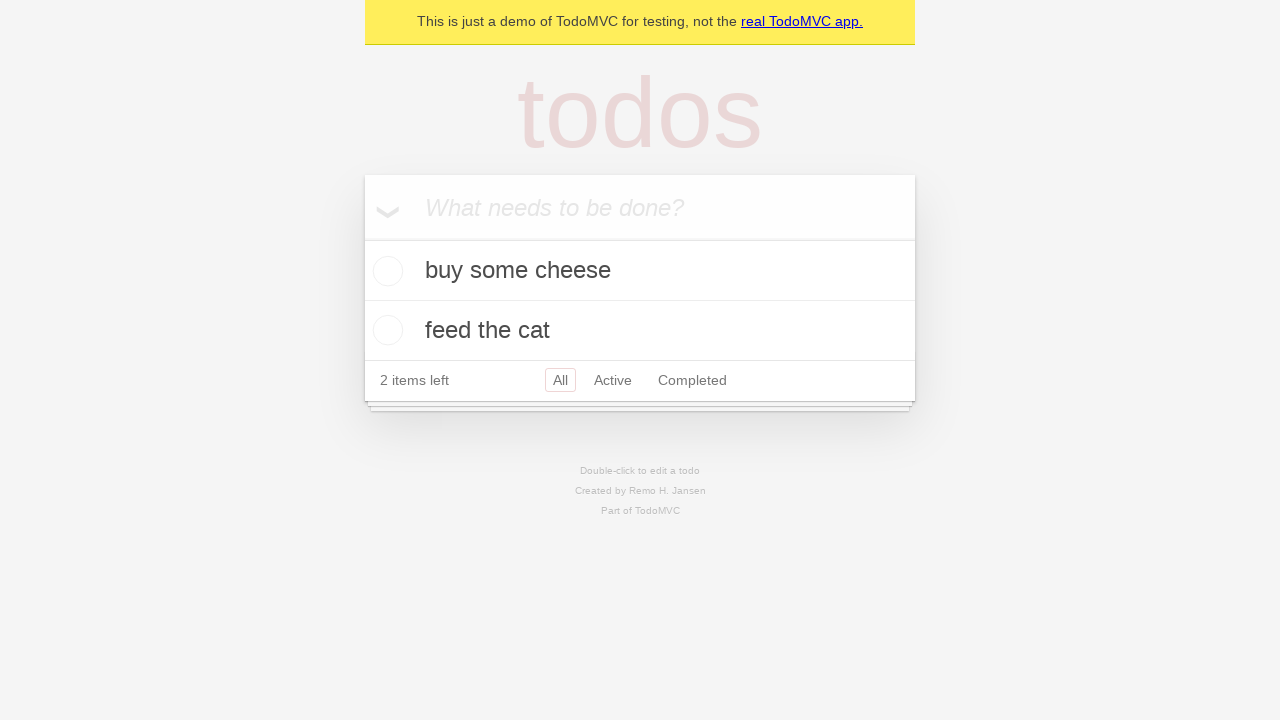

Filled todo input with 'book a doctors appointment' on internal:attr=[placeholder="What needs to be done?"i]
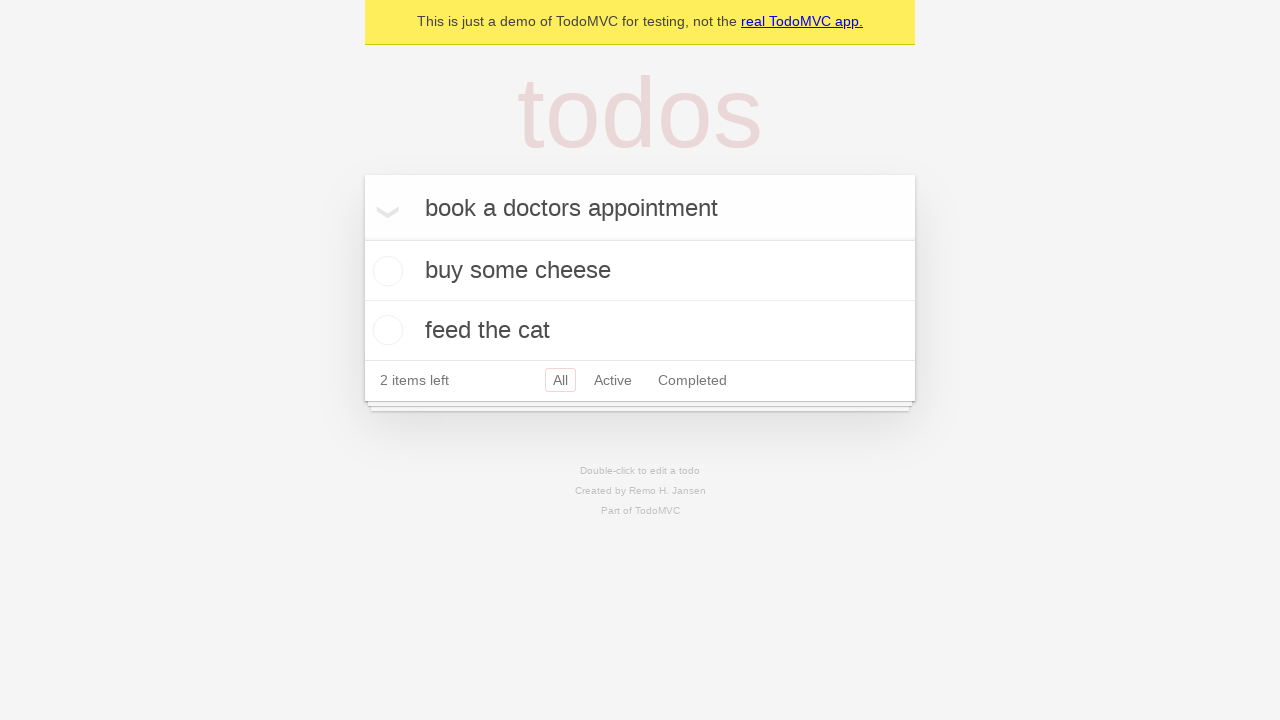

Pressed Enter to create third todo item on internal:attr=[placeholder="What needs to be done?"i]
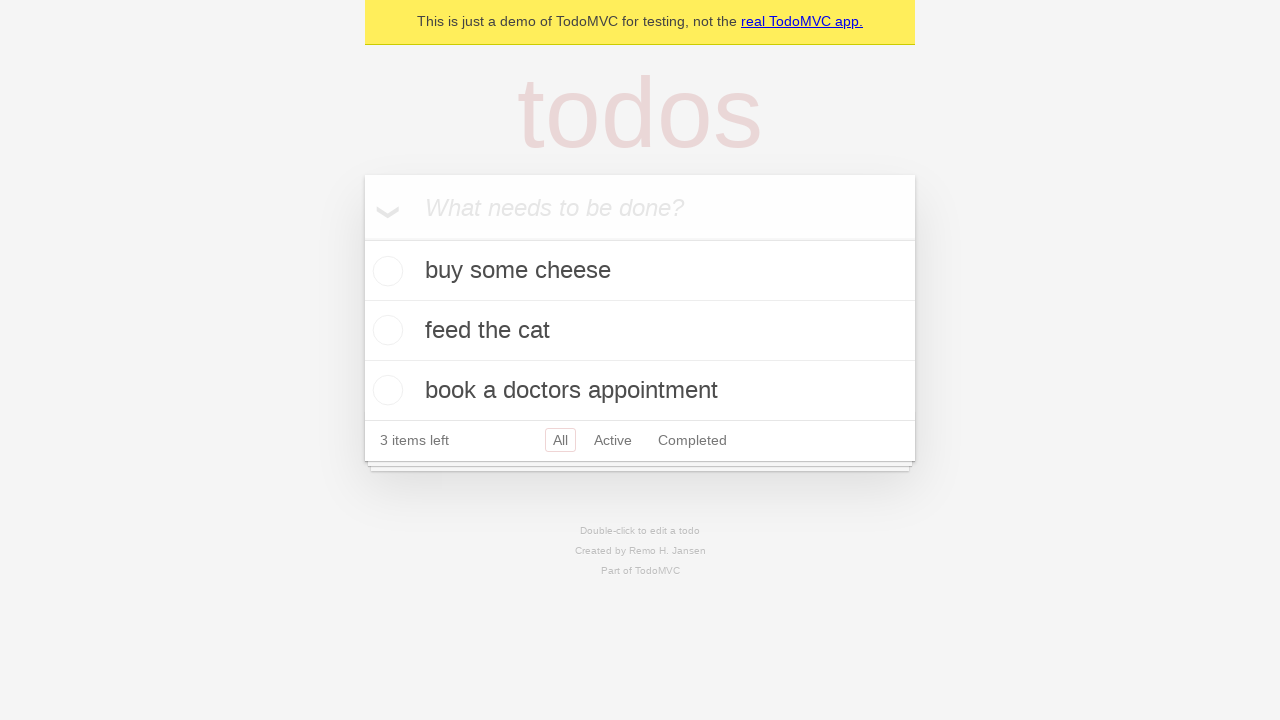

Checked the second todo item as completed at (385, 330) on internal:testid=[data-testid="todo-item"s] >> nth=1 >> internal:role=checkbox
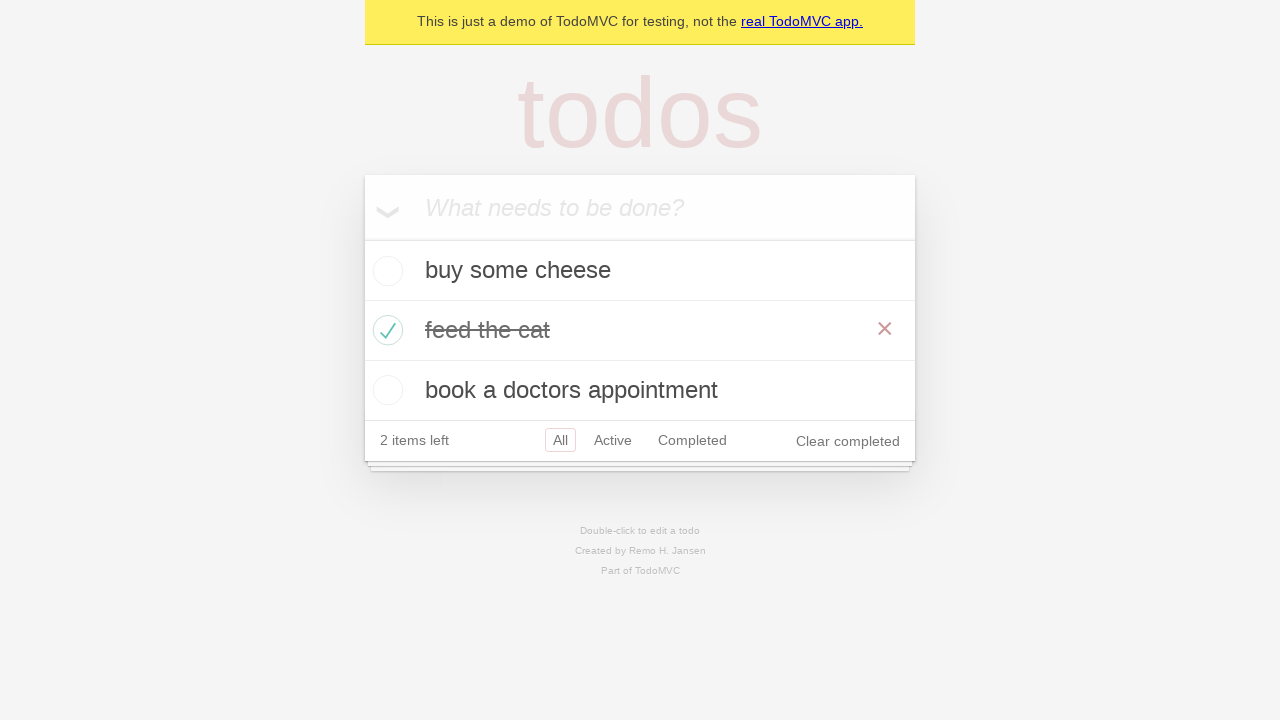

Clicked Completed filter to show only completed items at (692, 440) on internal:role=link[name="Completed"i]
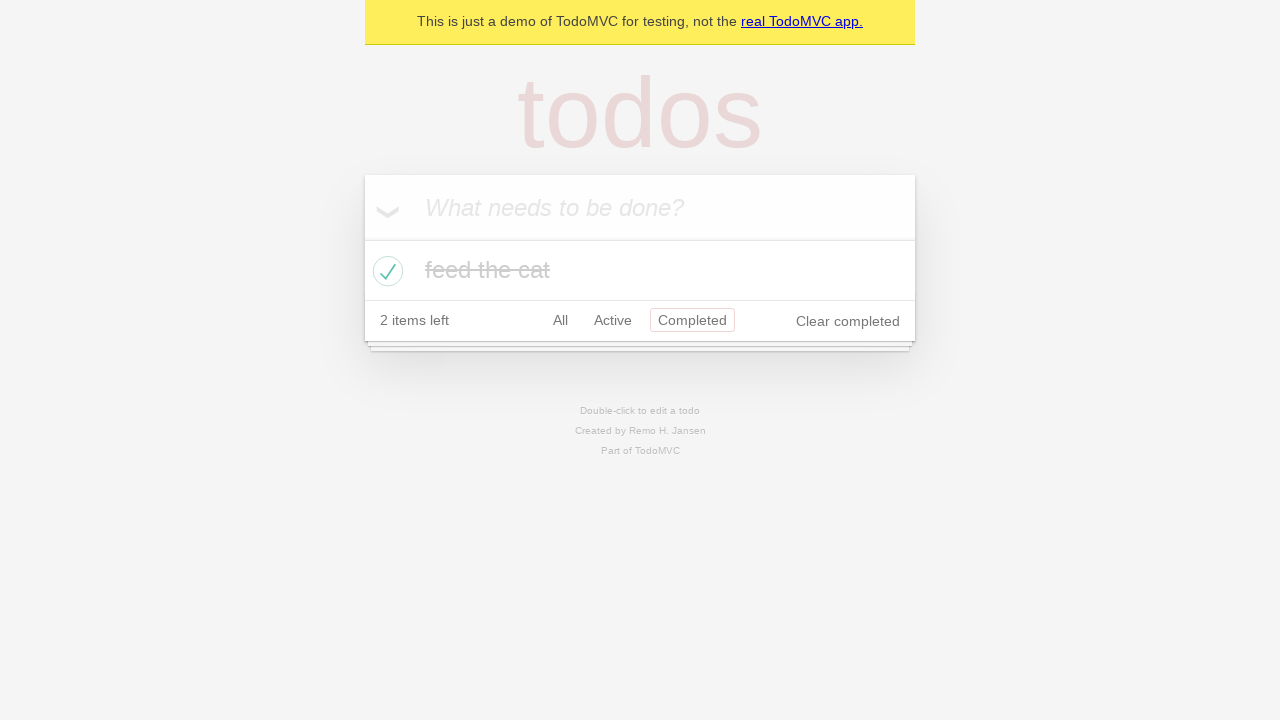

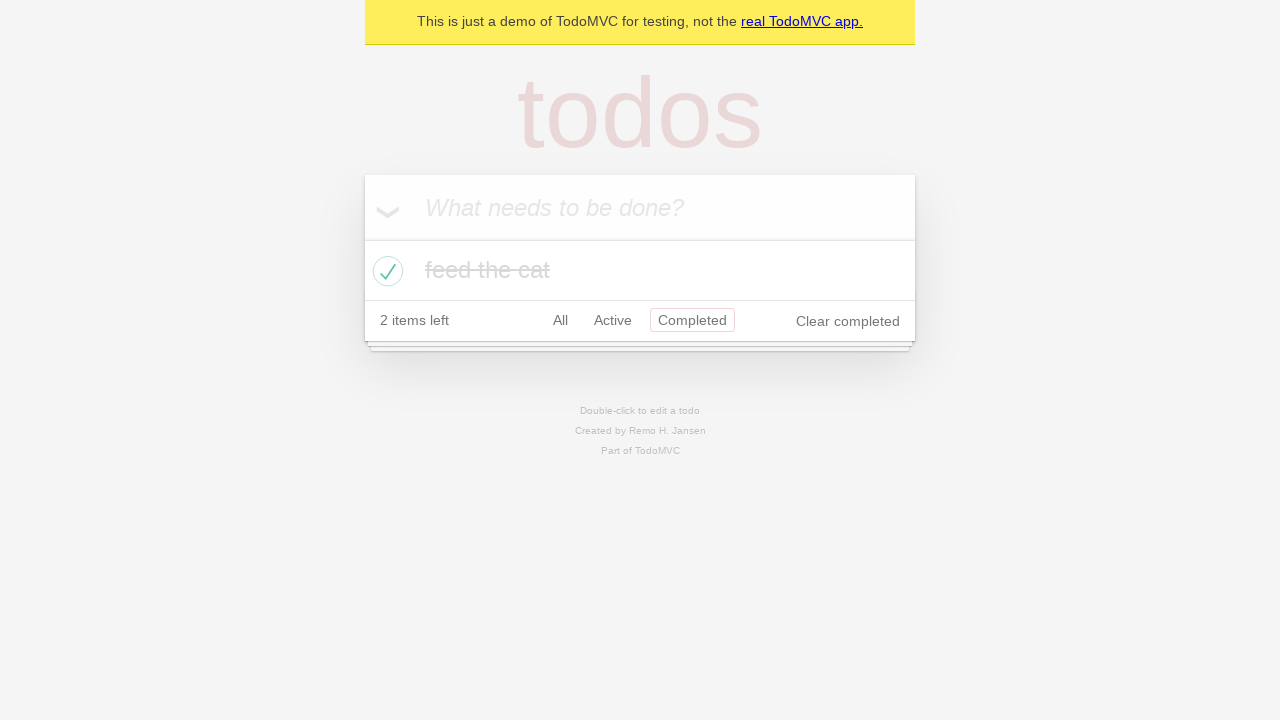